Tests a wait functionality page by clicking a verify button and checking that a success message appears

Starting URL: http://suninjuly.github.io/wait1.html

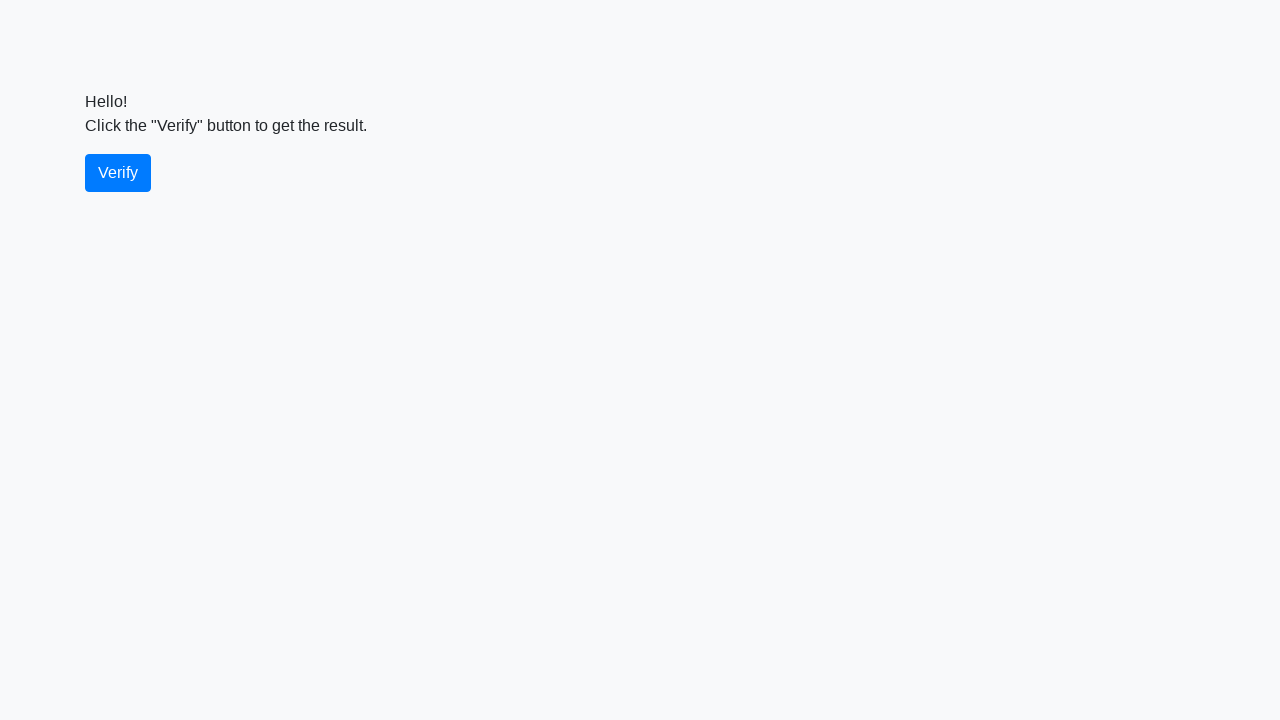

Clicked the verify button at (118, 173) on #verify
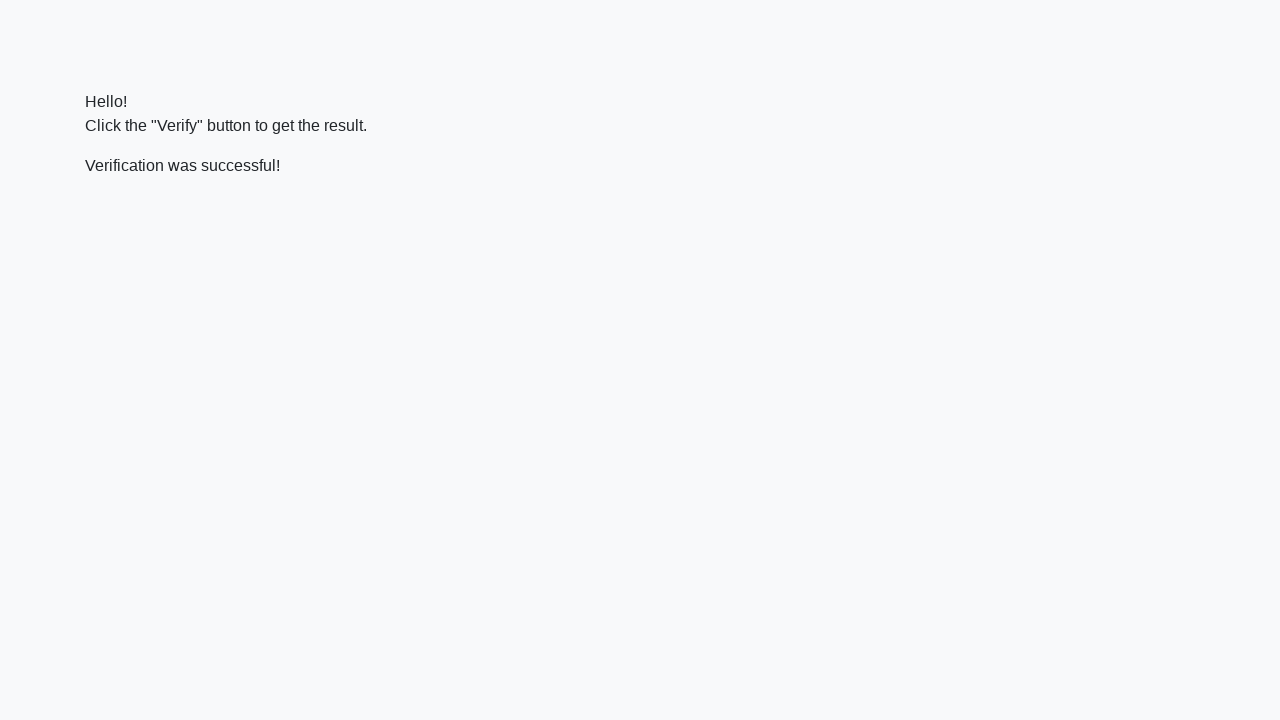

Located the verify message element
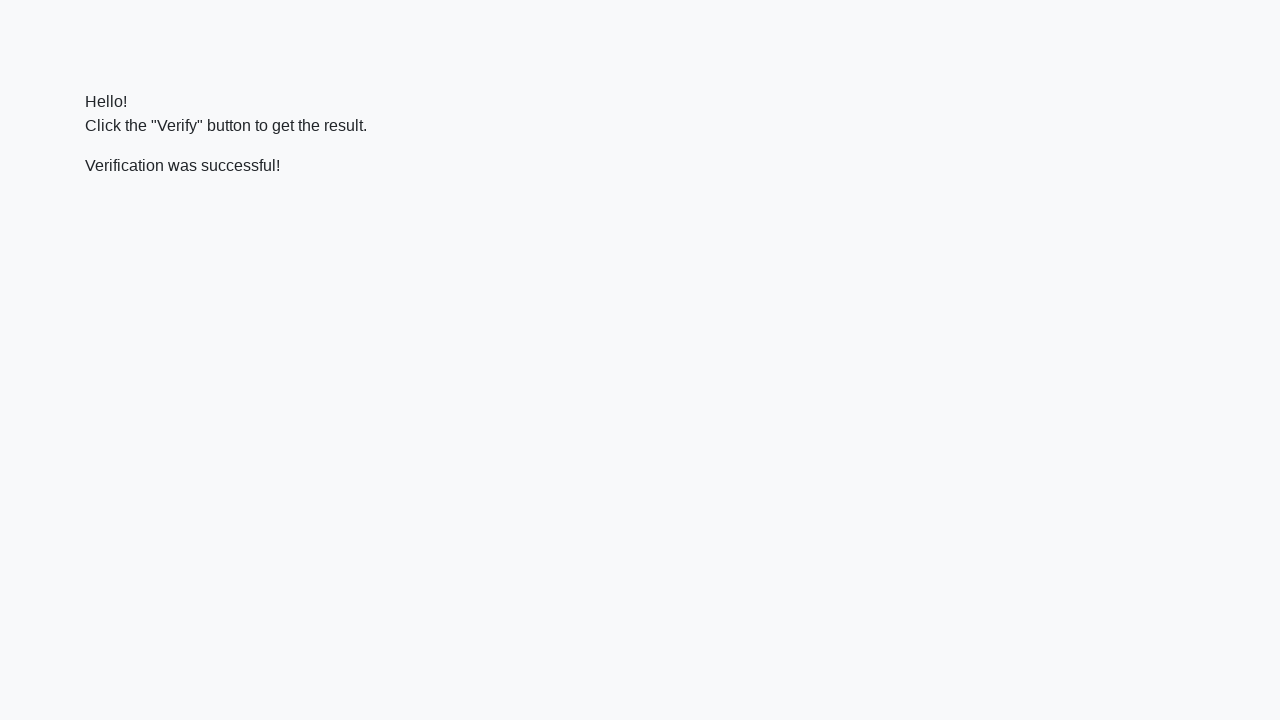

Success message appeared and became visible
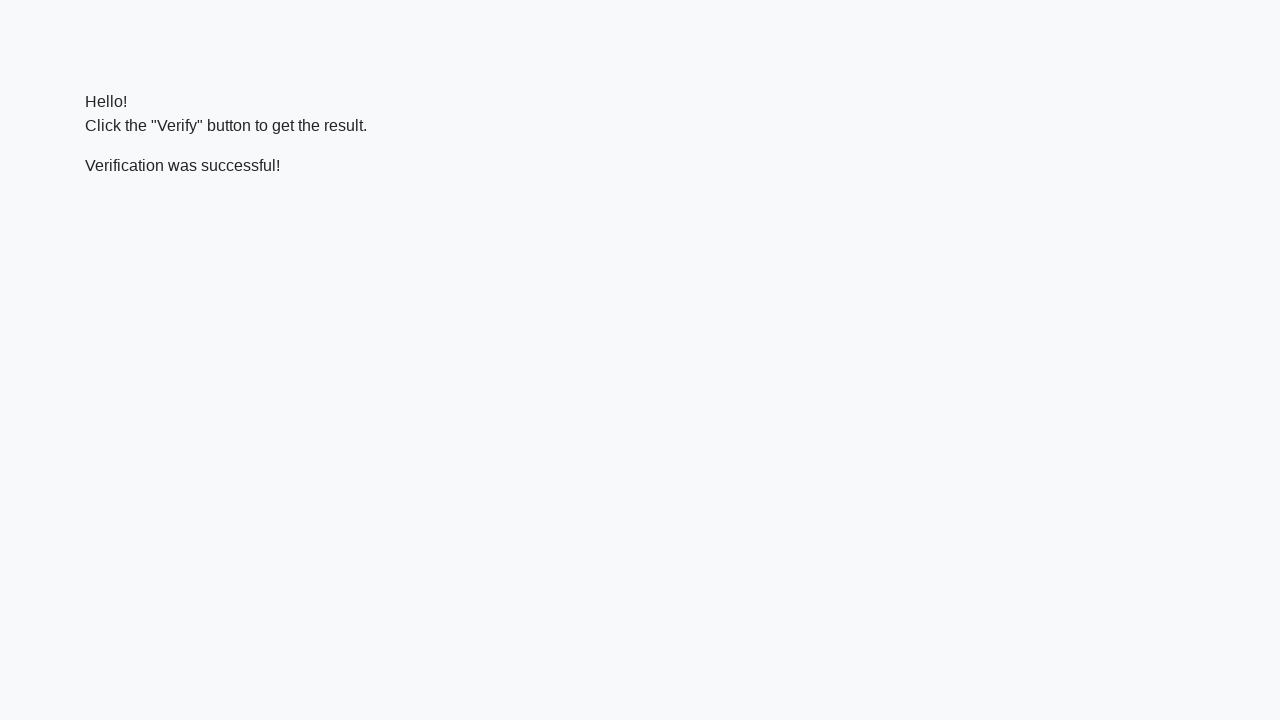

Verified that success message contains 'successful'
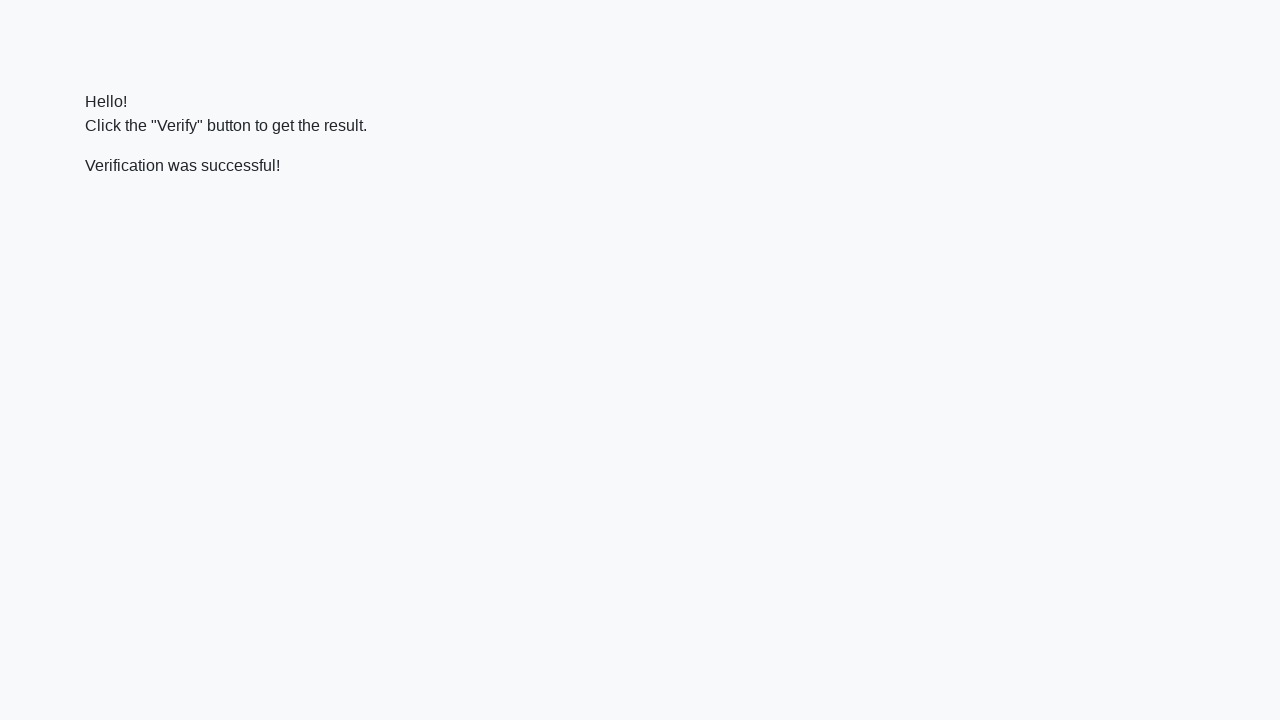

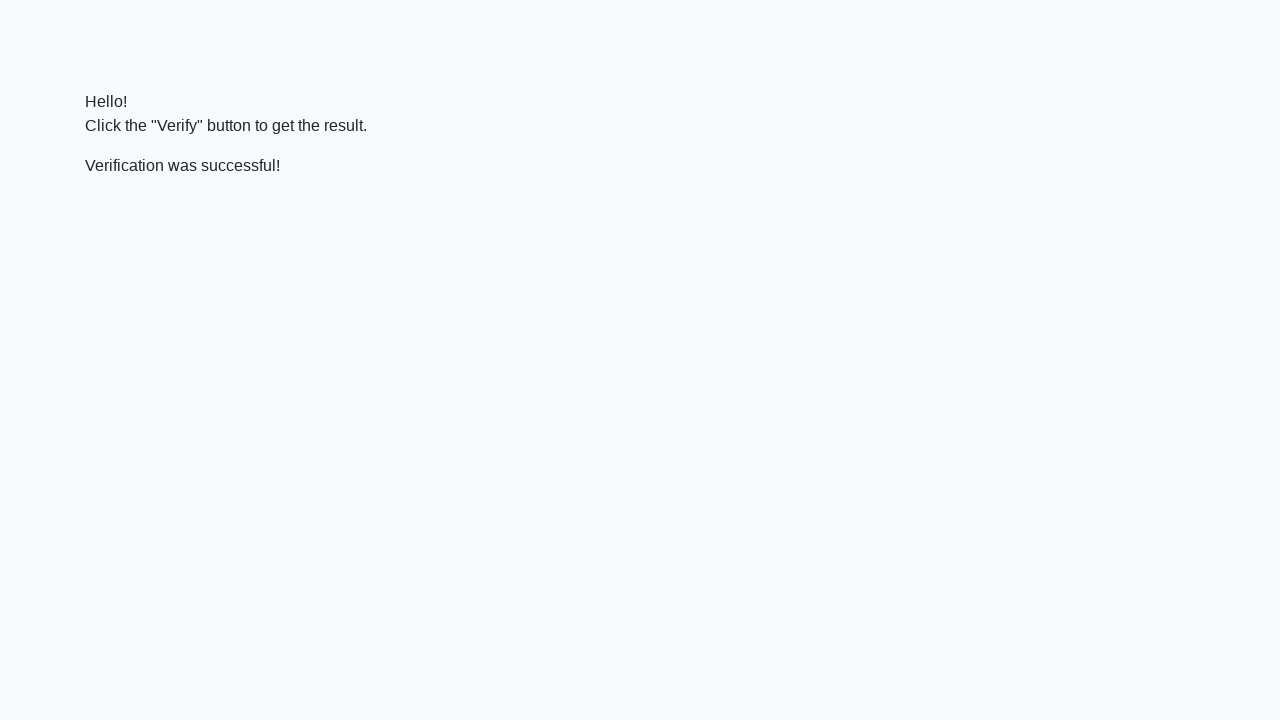